Tests iframe handling by switching to a single frame, entering text, then switching to nested frames via a tab and entering text in the nested frame.

Starting URL: http://demo.automationtesting.in/Frames.html

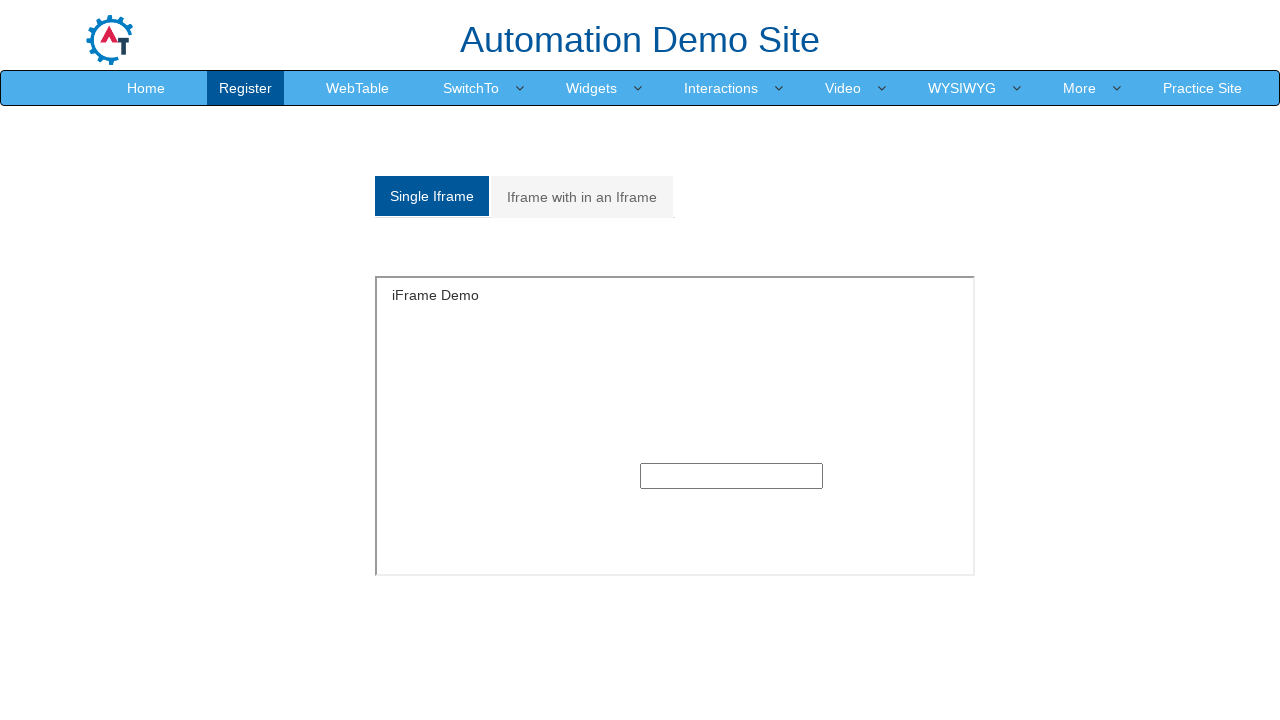

Located single frame by ID '#singleframe'
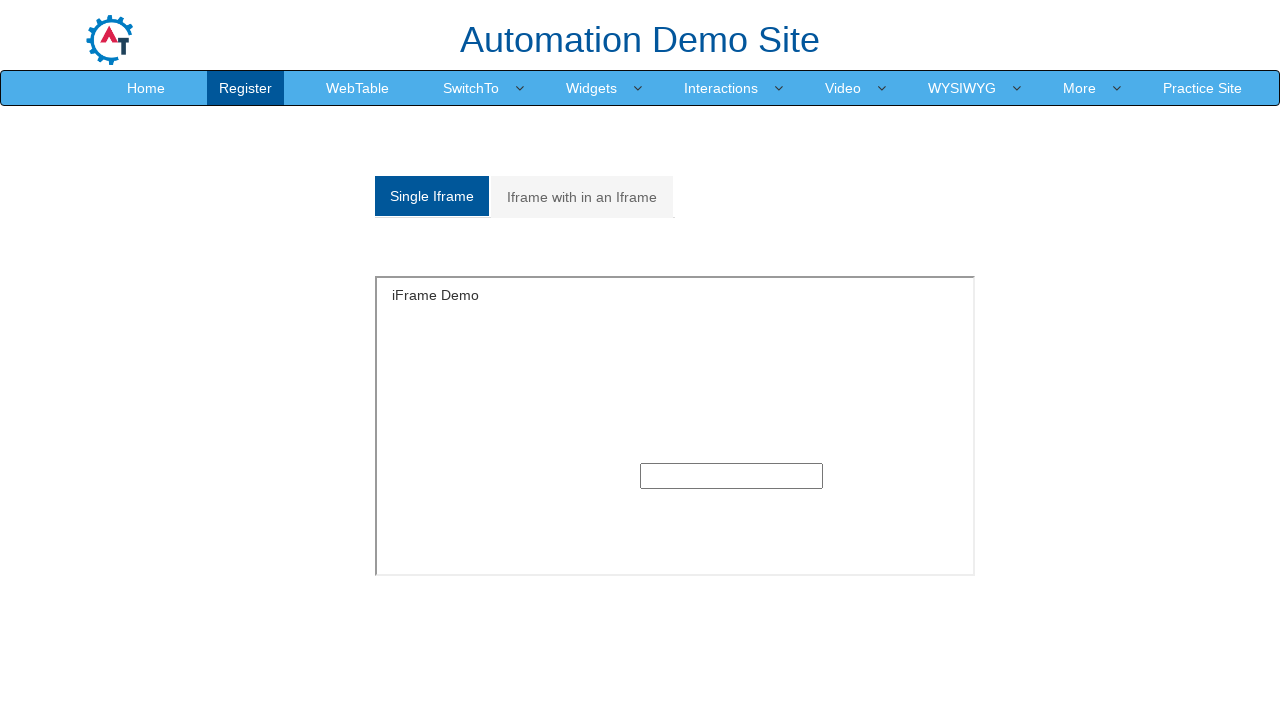

Clicked text input field in single frame at (732, 476) on #singleframe >> internal:control=enter-frame >> input[type='text']
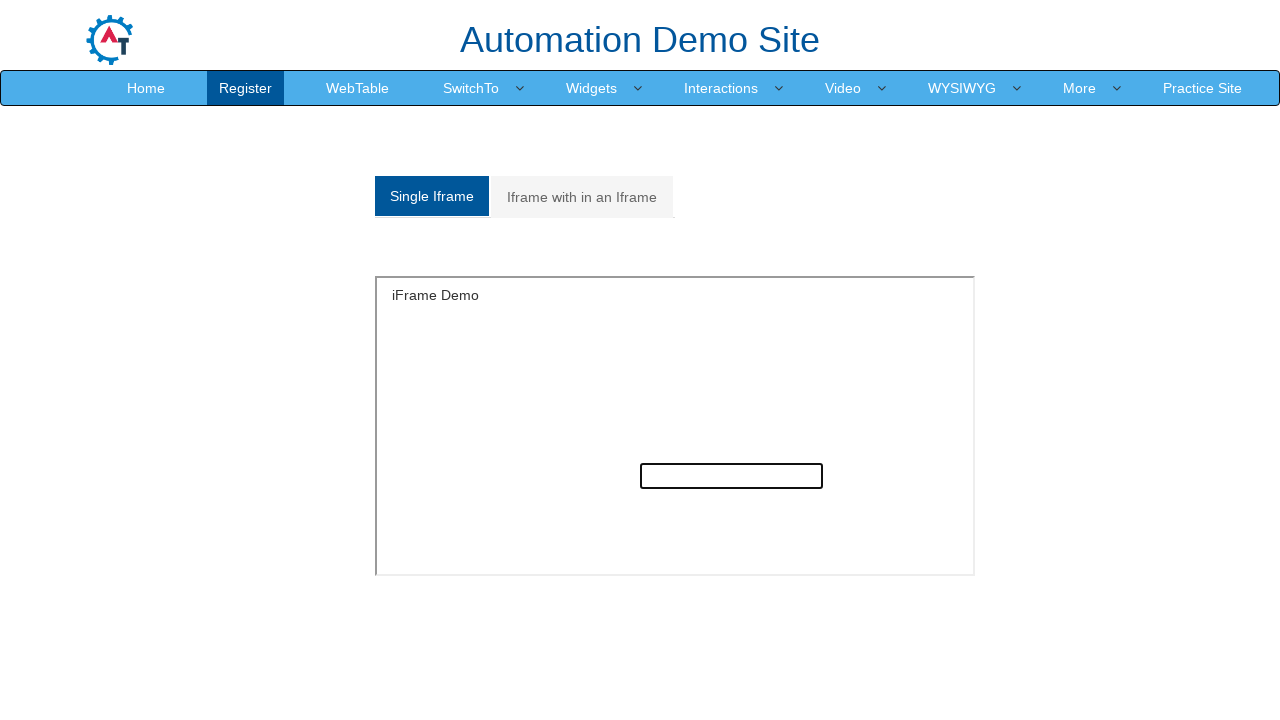

Filled text input with 'ToTheNew' in single frame on #singleframe >> internal:control=enter-frame >> input[type='text']
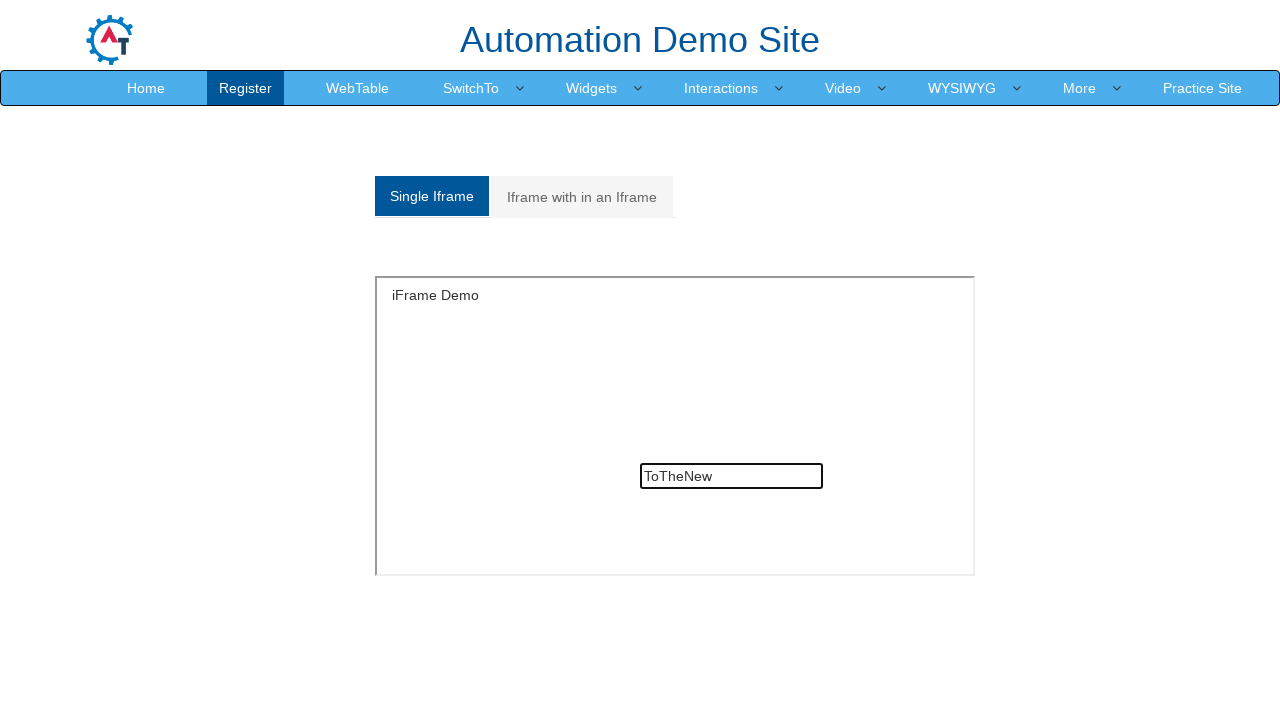

Clicked on second tab to access nested iframe section at (583, 197) on ul.nav.nav-tabs li:nth-child(2)
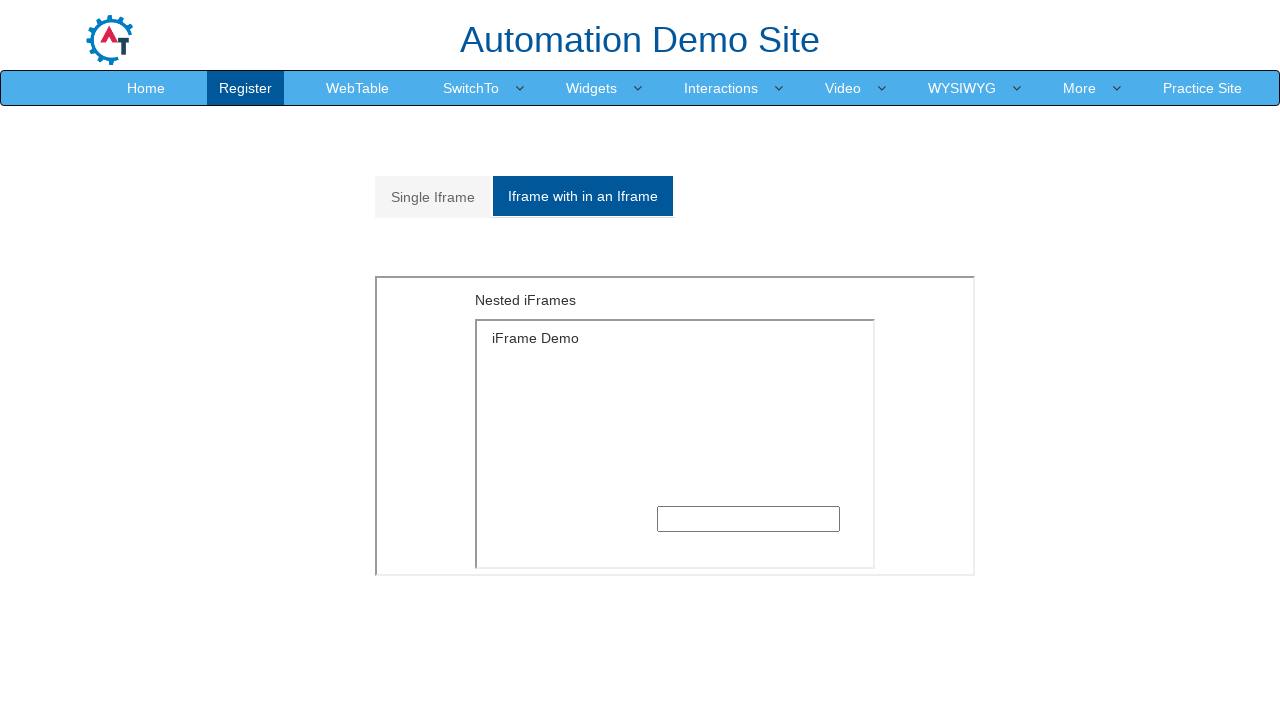

Located outer iframe in Multiple section
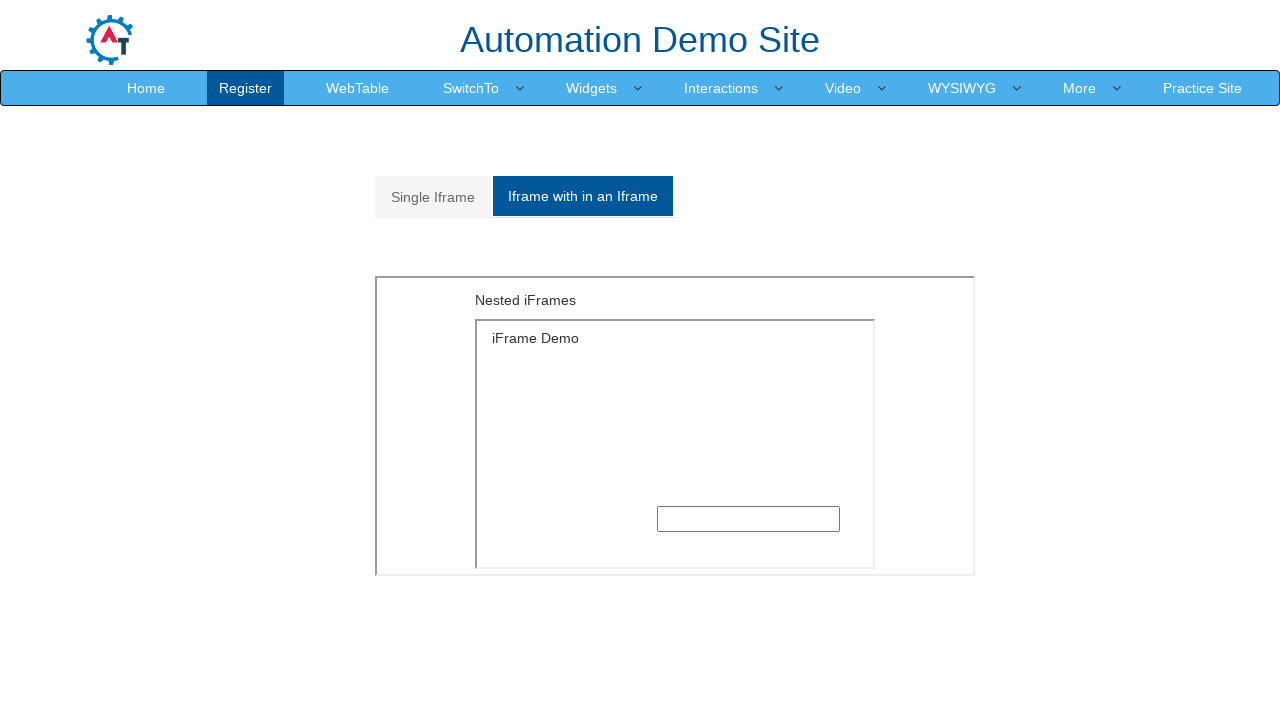

Located nested iframe within outer iframe
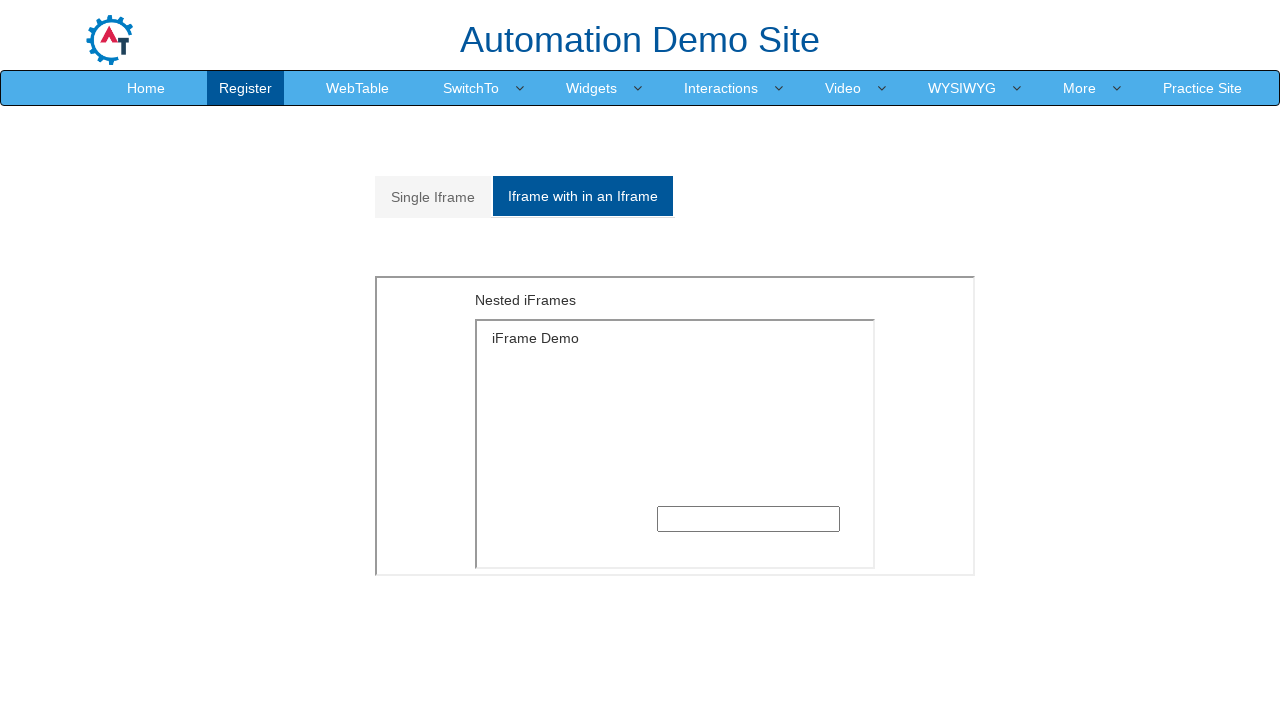

Clicked text input field in nested frame at (748, 519) on #Multiple iframe >> nth=0 >> internal:control=enter-frame >> iframe >> internal:
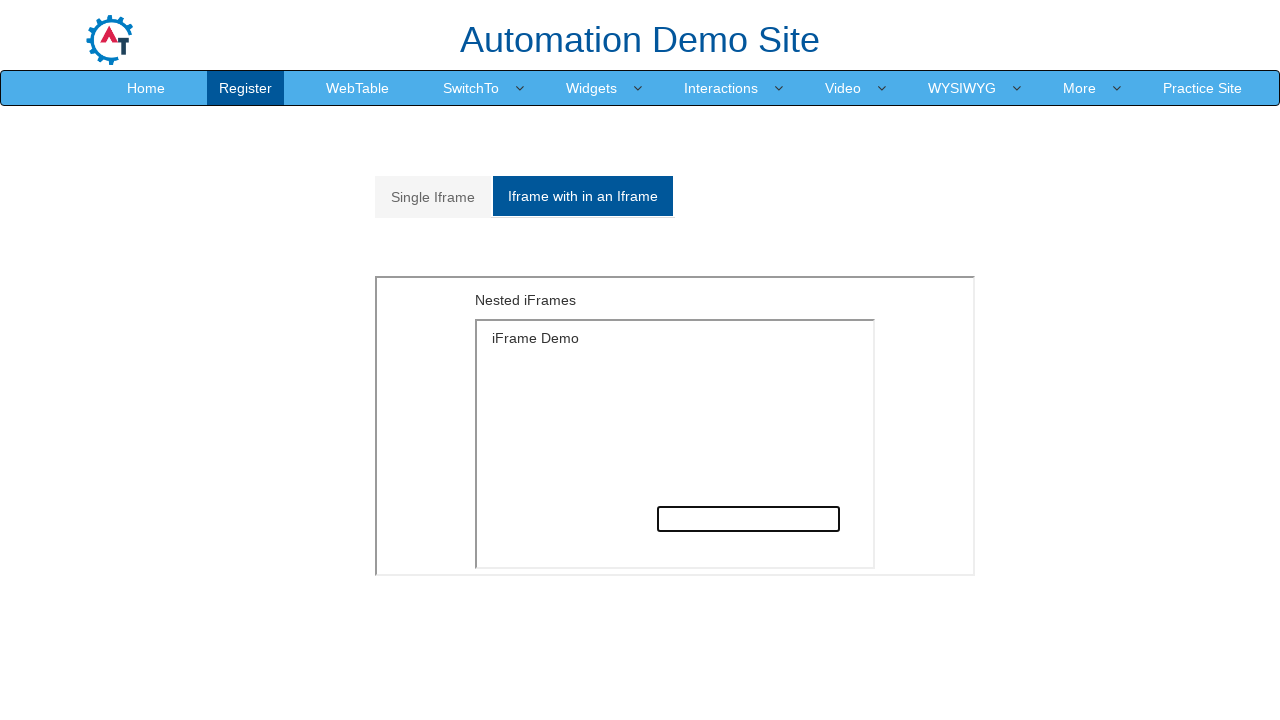

Filled text input with 'To_The_New' in nested frame on #Multiple iframe >> nth=0 >> internal:control=enter-frame >> iframe >> internal:
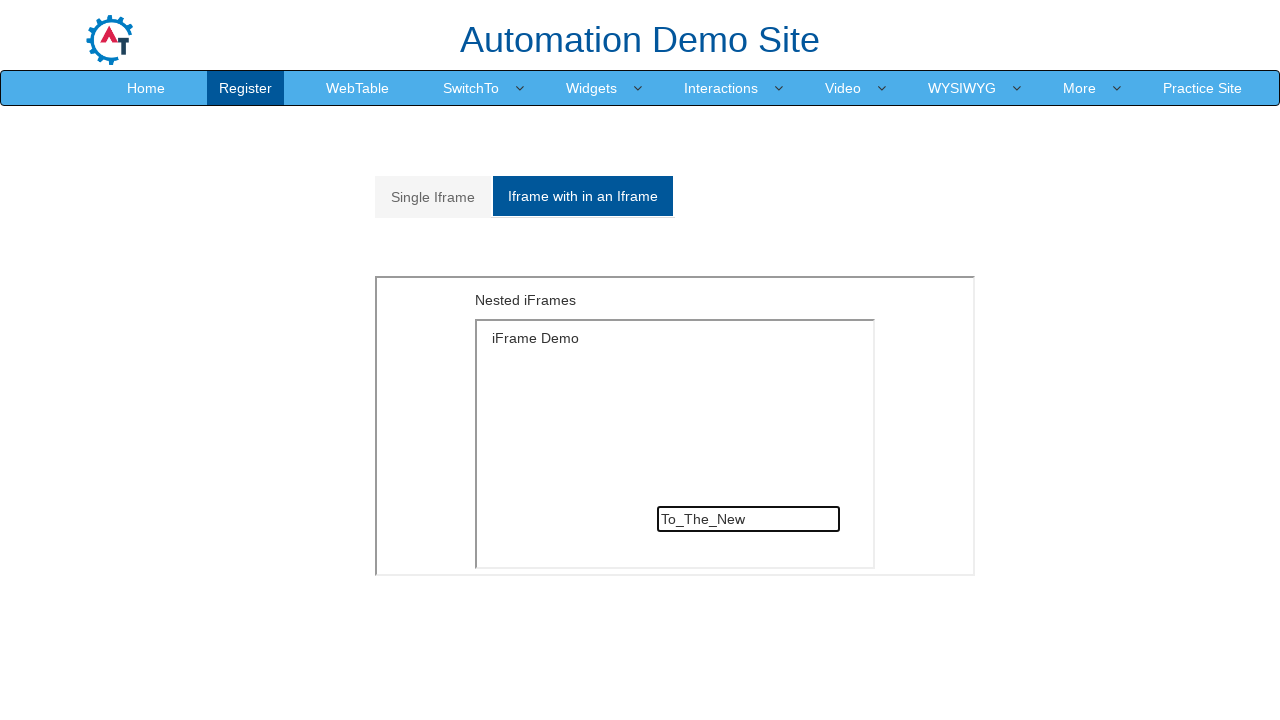

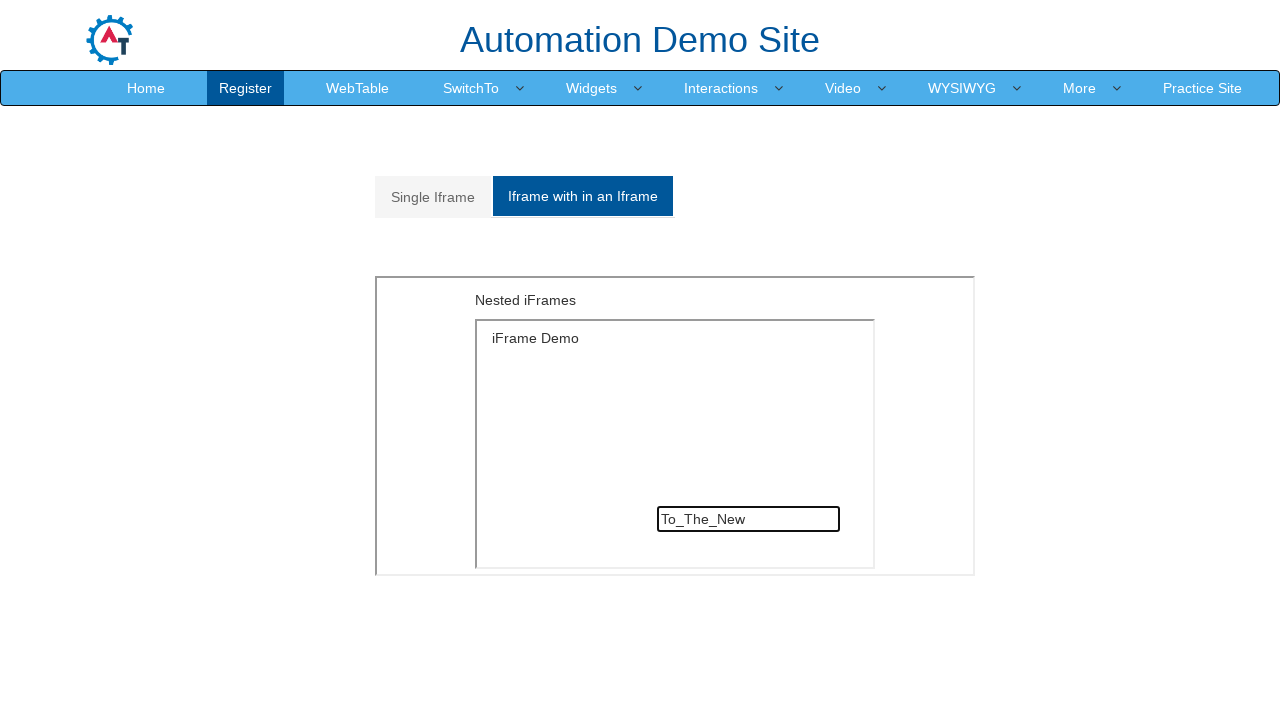